Navigates to the Selenium website, maximizes the browser window, and verifies the page title

Starting URL: https://selenium.dev

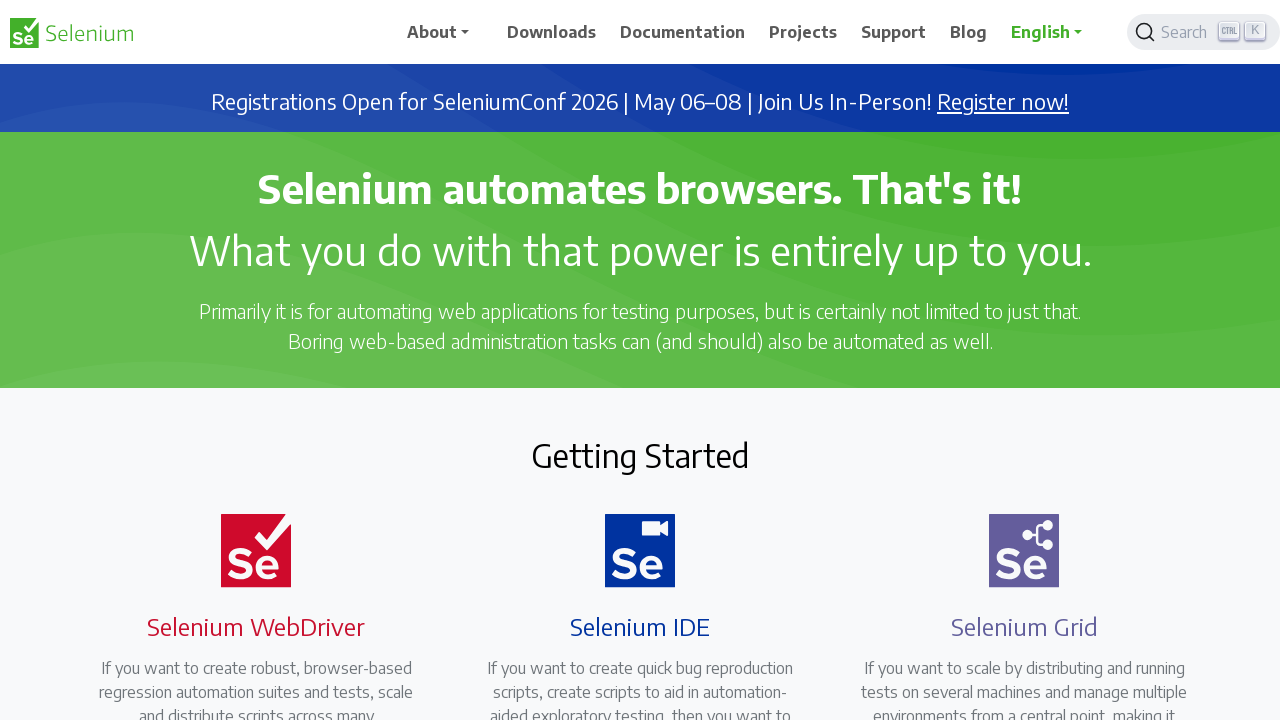

Navigated to Selenium website at https://selenium.dev
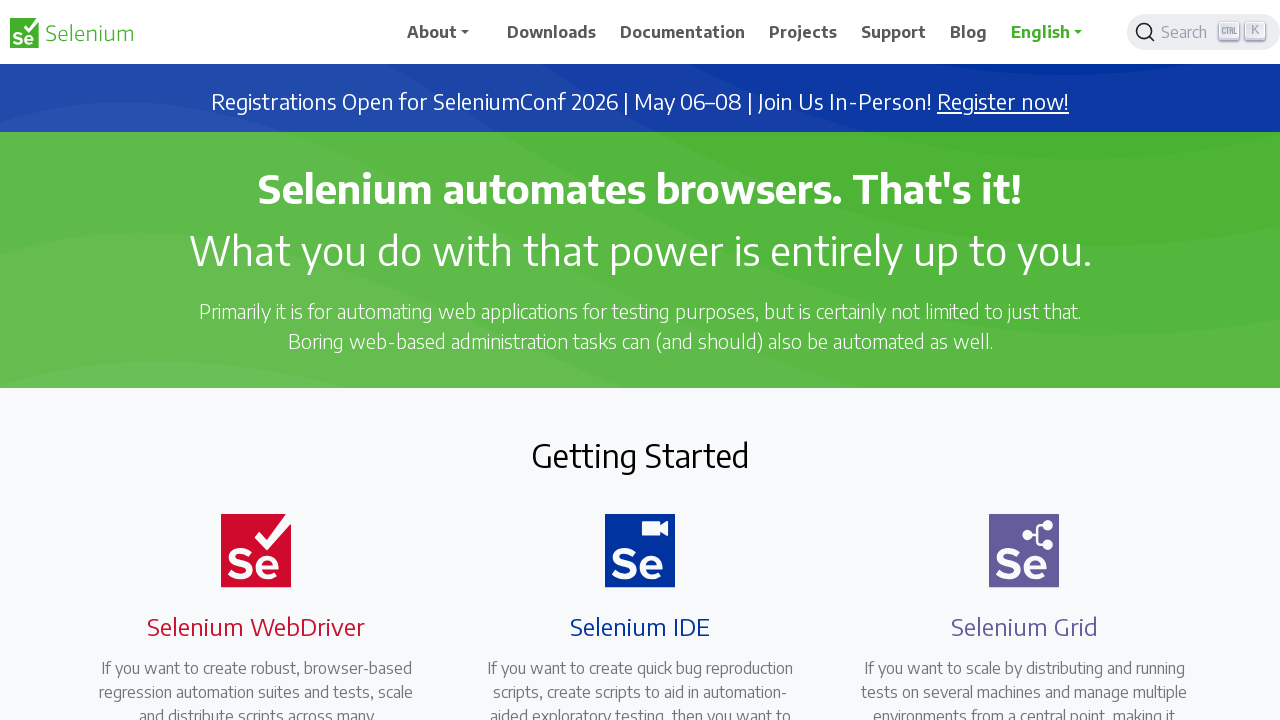

Maximized browser window to 1920x1080
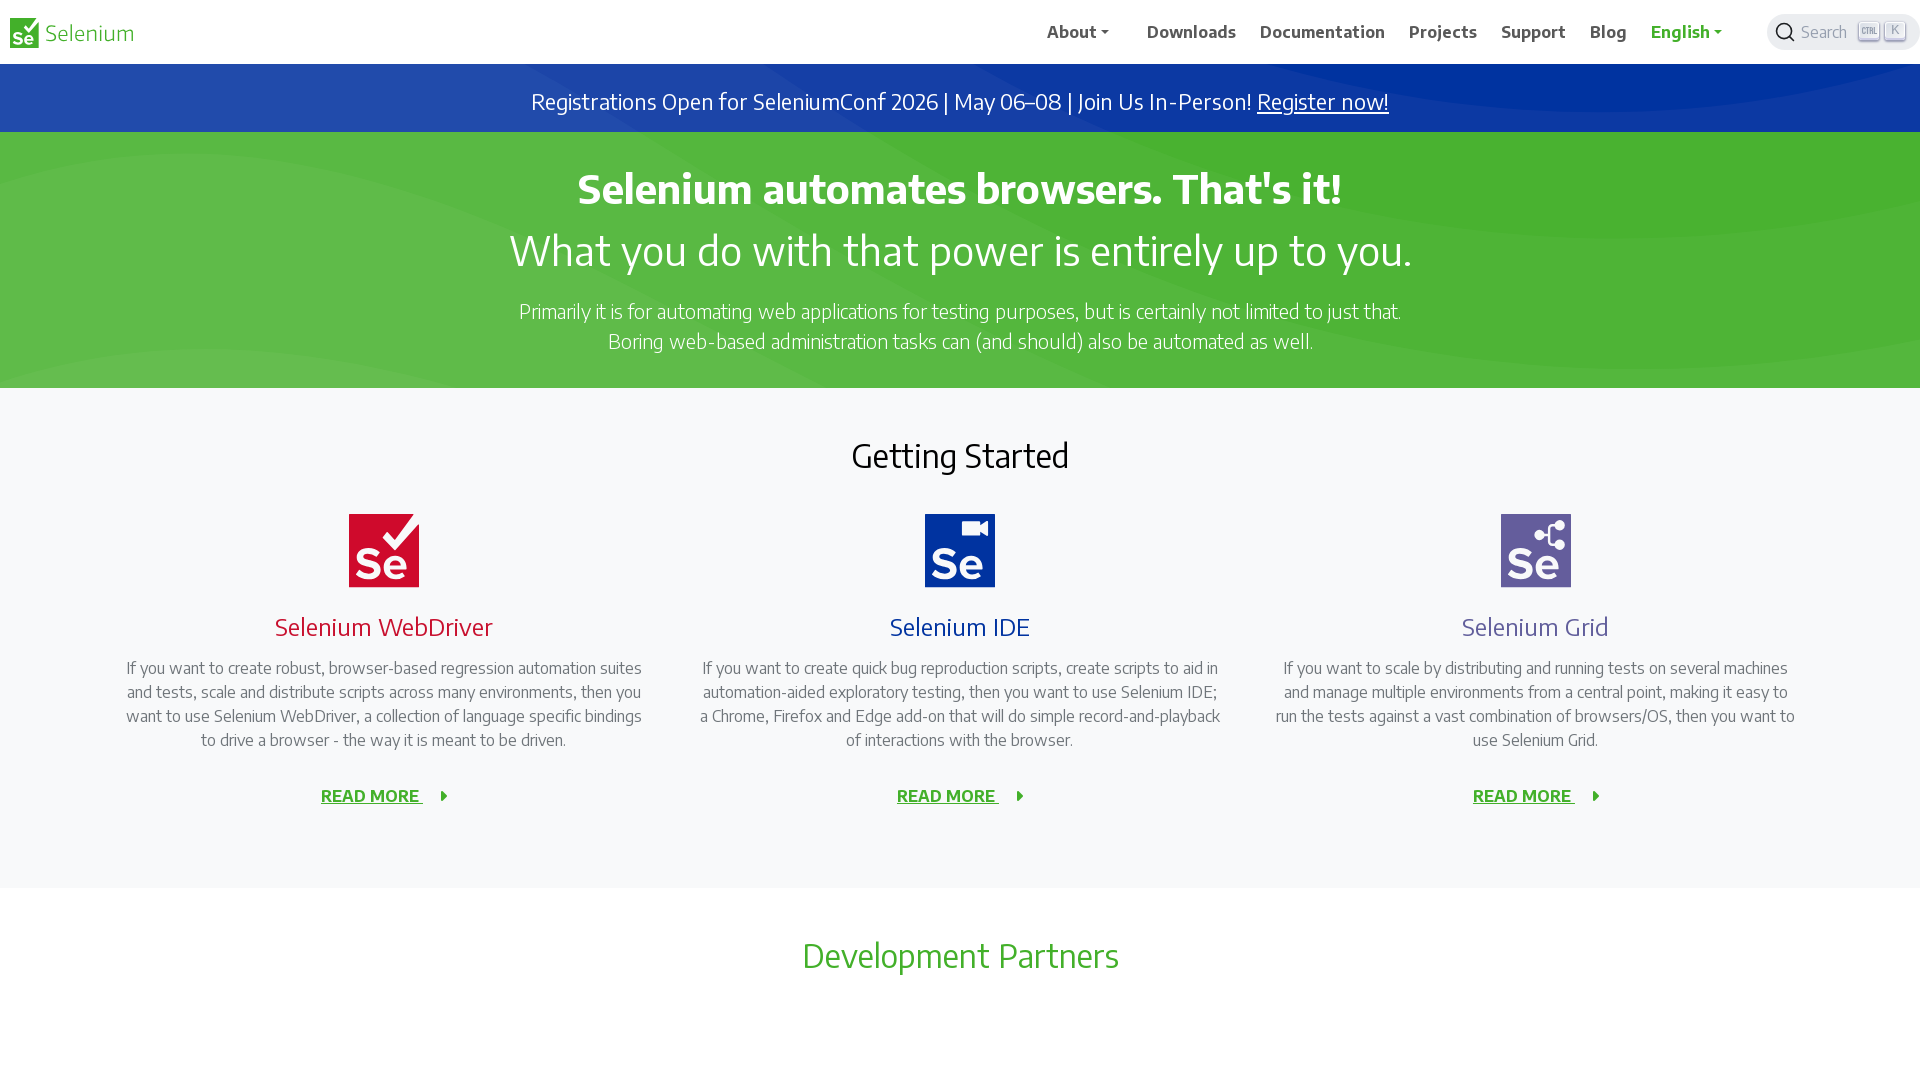

Page DOM content loaded
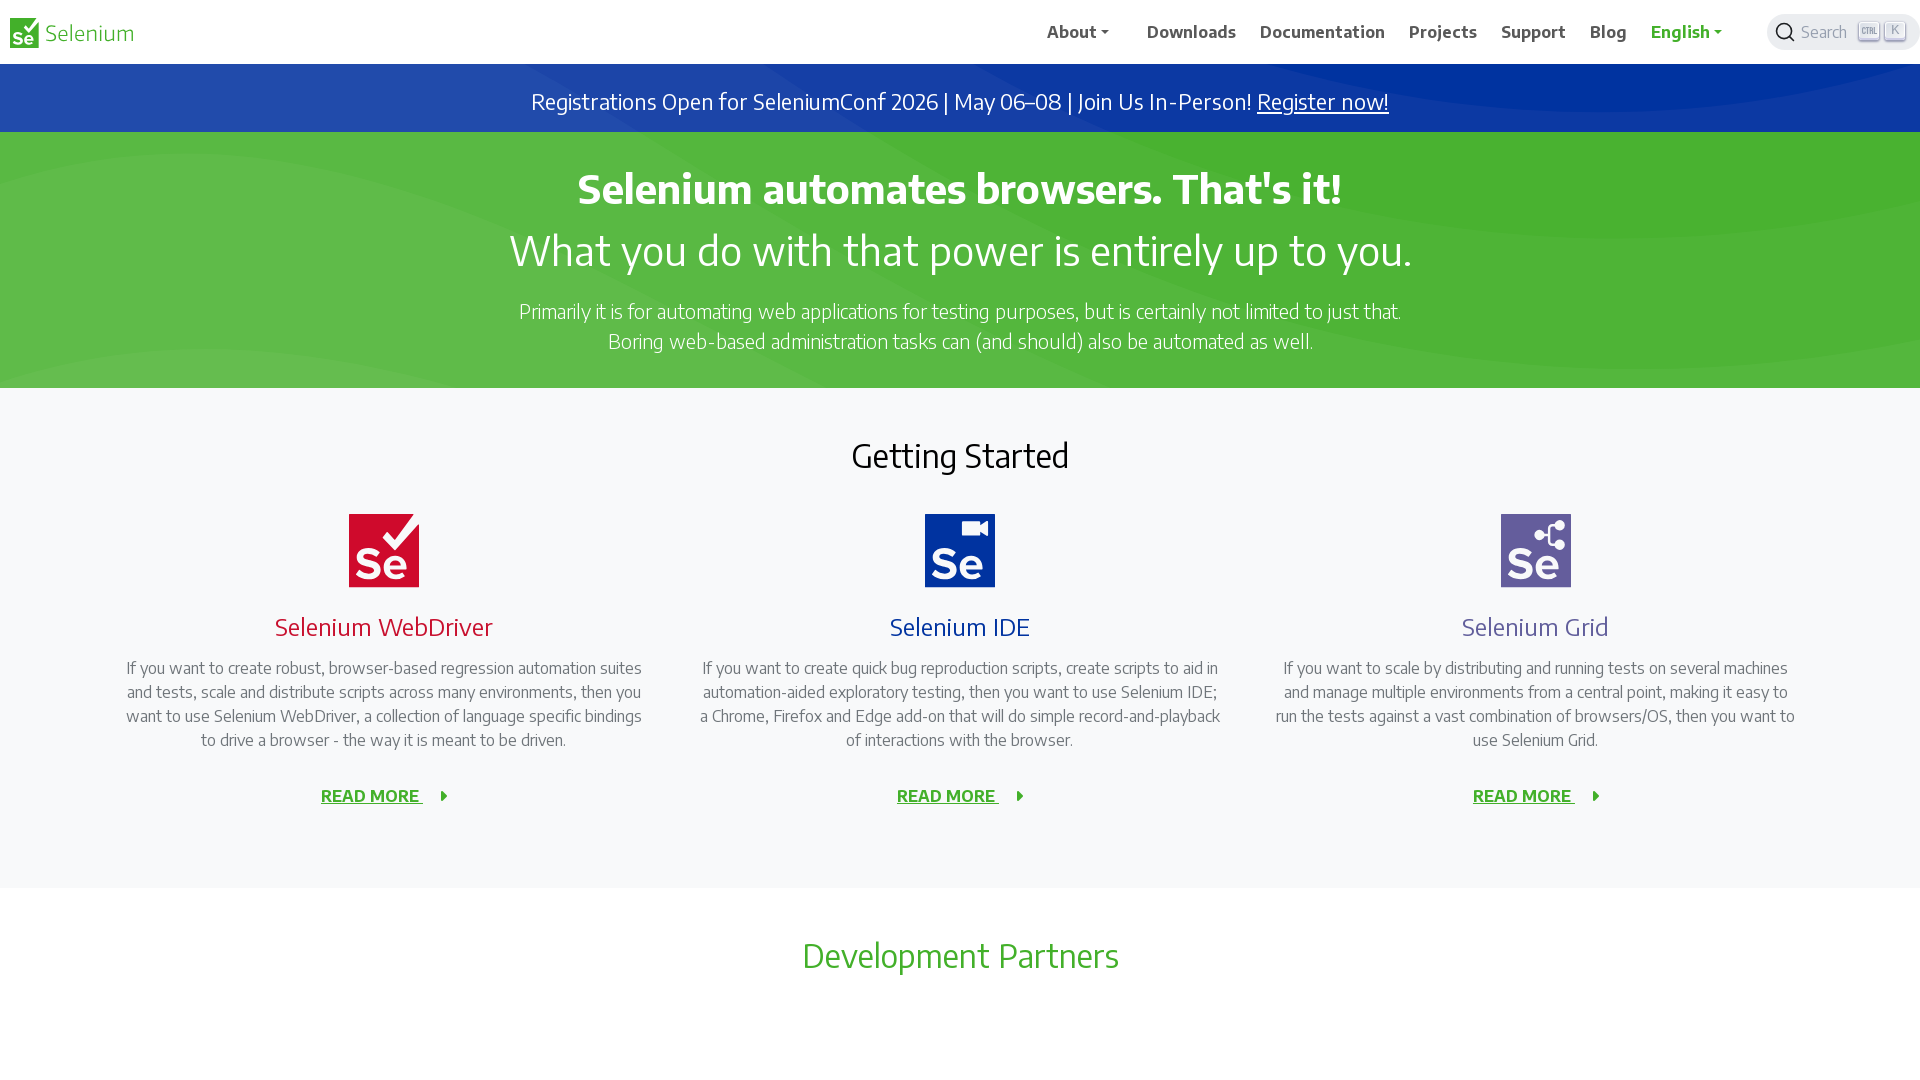

Verified page title is 'Selenium'
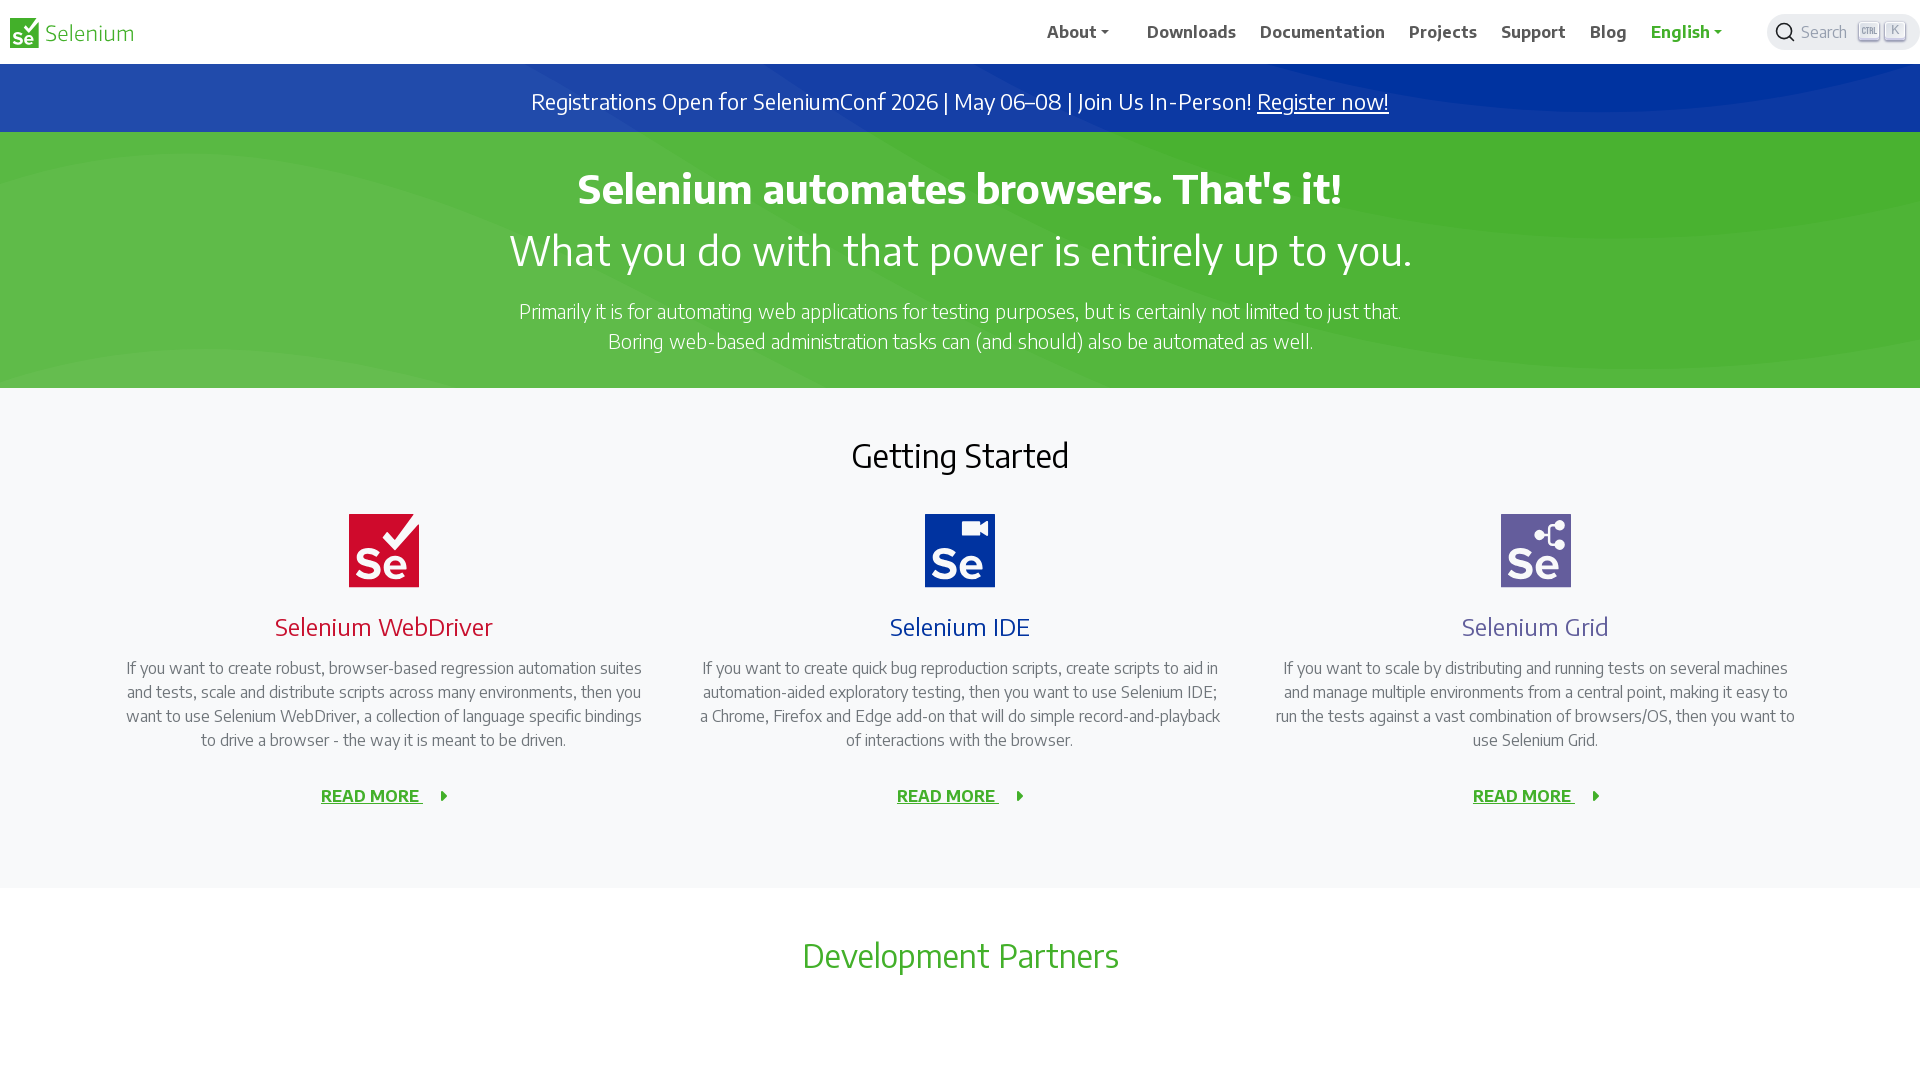

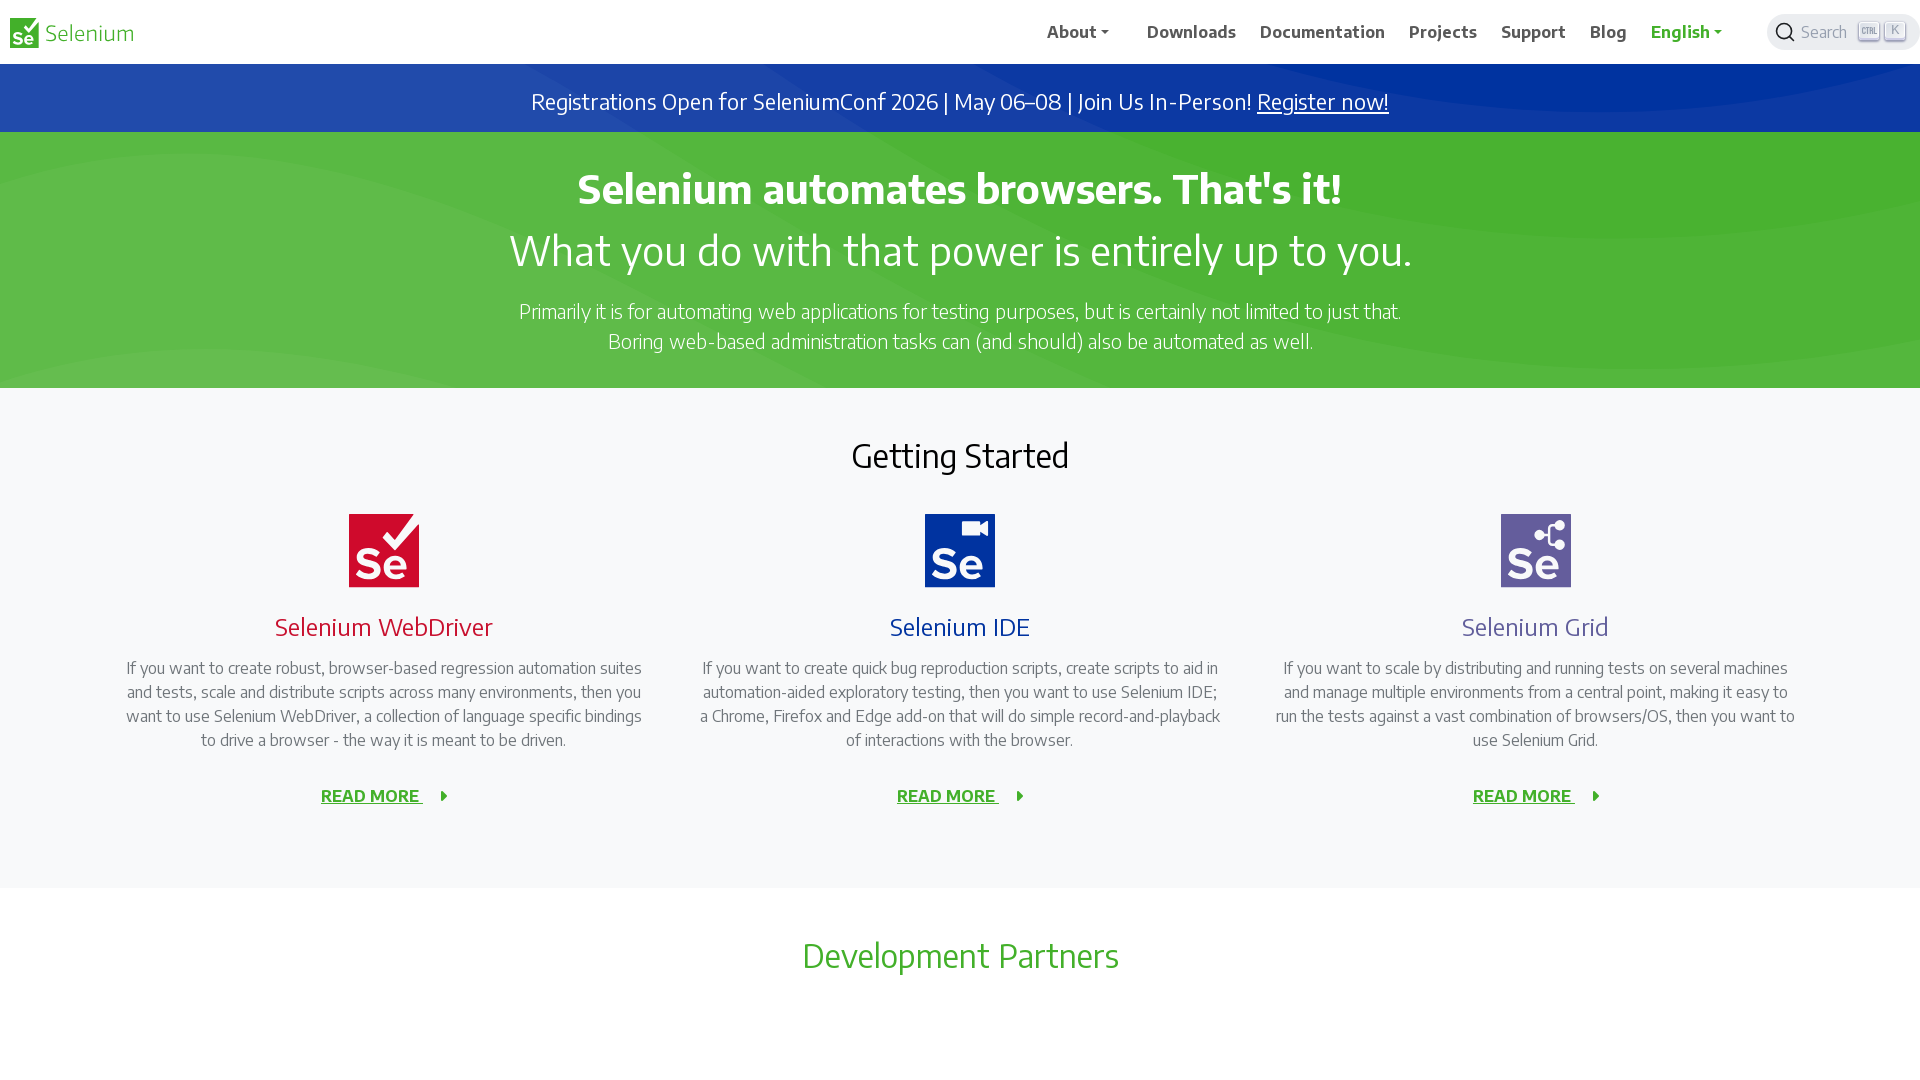